Tests dynamic content loading by clicking a start button and waiting for hidden content ("Hello World") to become visible after loading completes.

Starting URL: https://the-internet.herokuapp.com/dynamic_loading/1

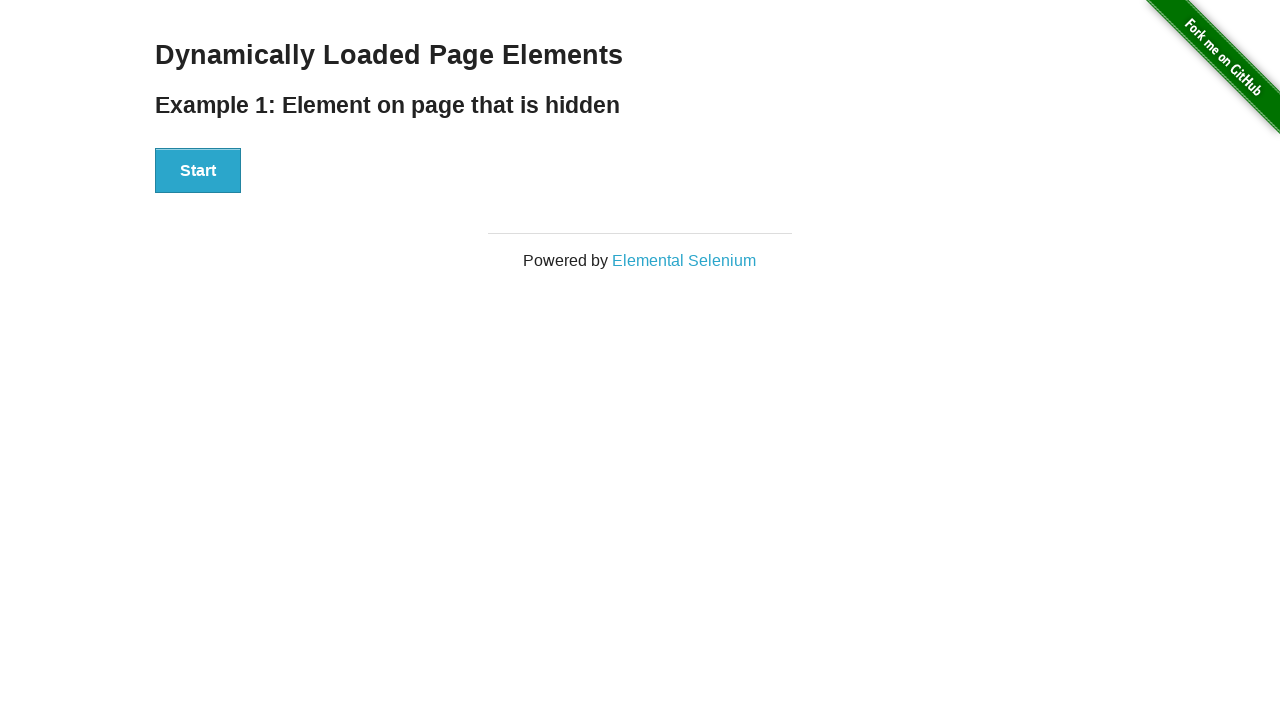

Clicked start button to initiate dynamic content loading at (198, 171) on div#start button
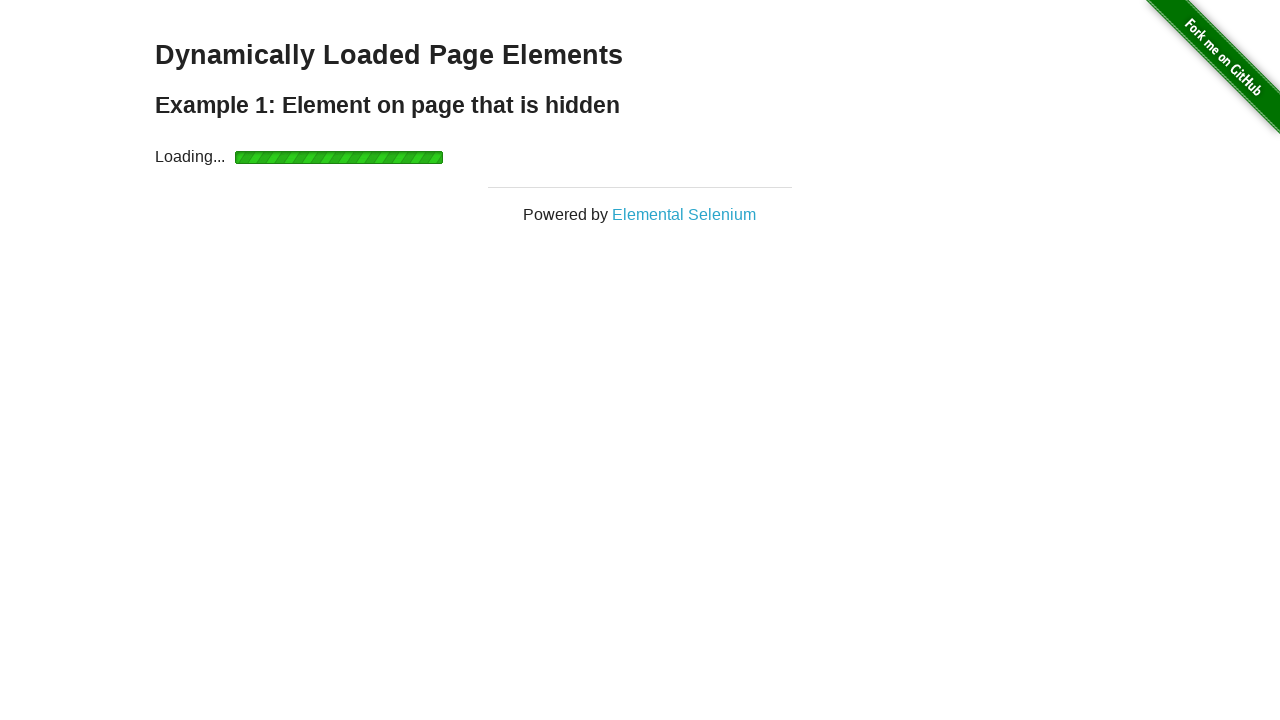

Finish element appeared in DOM
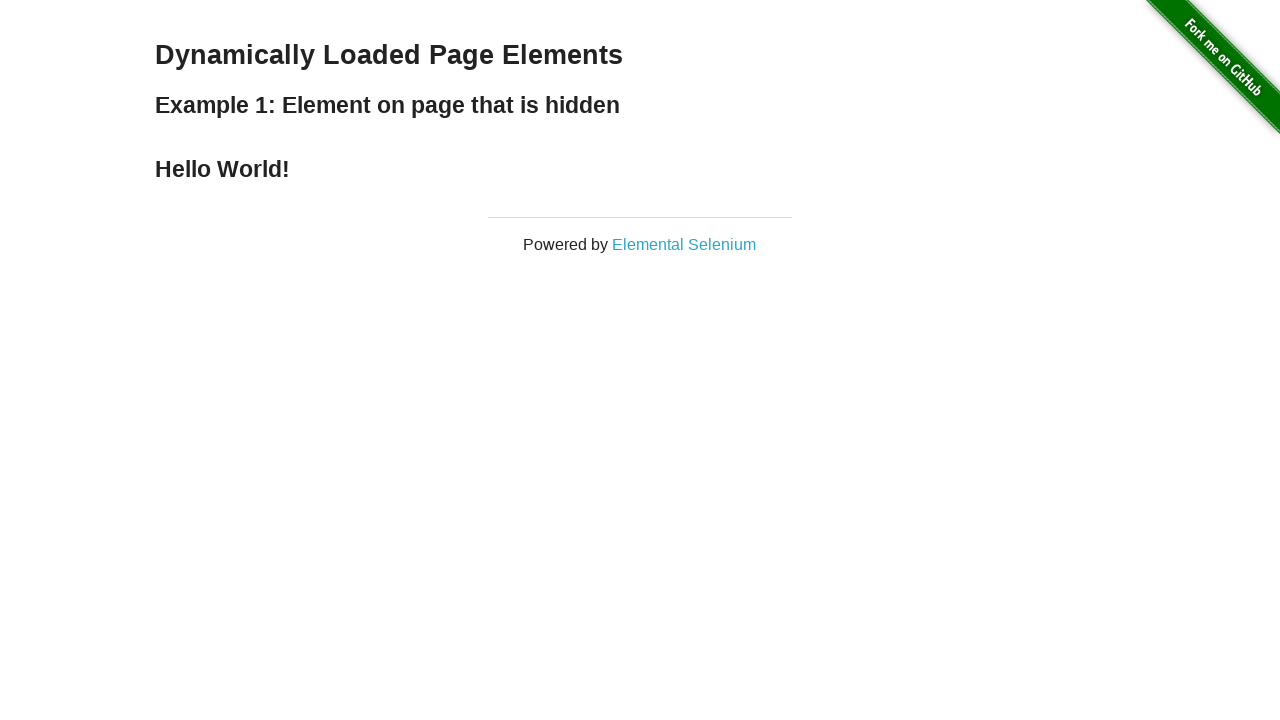

Finish element became visible
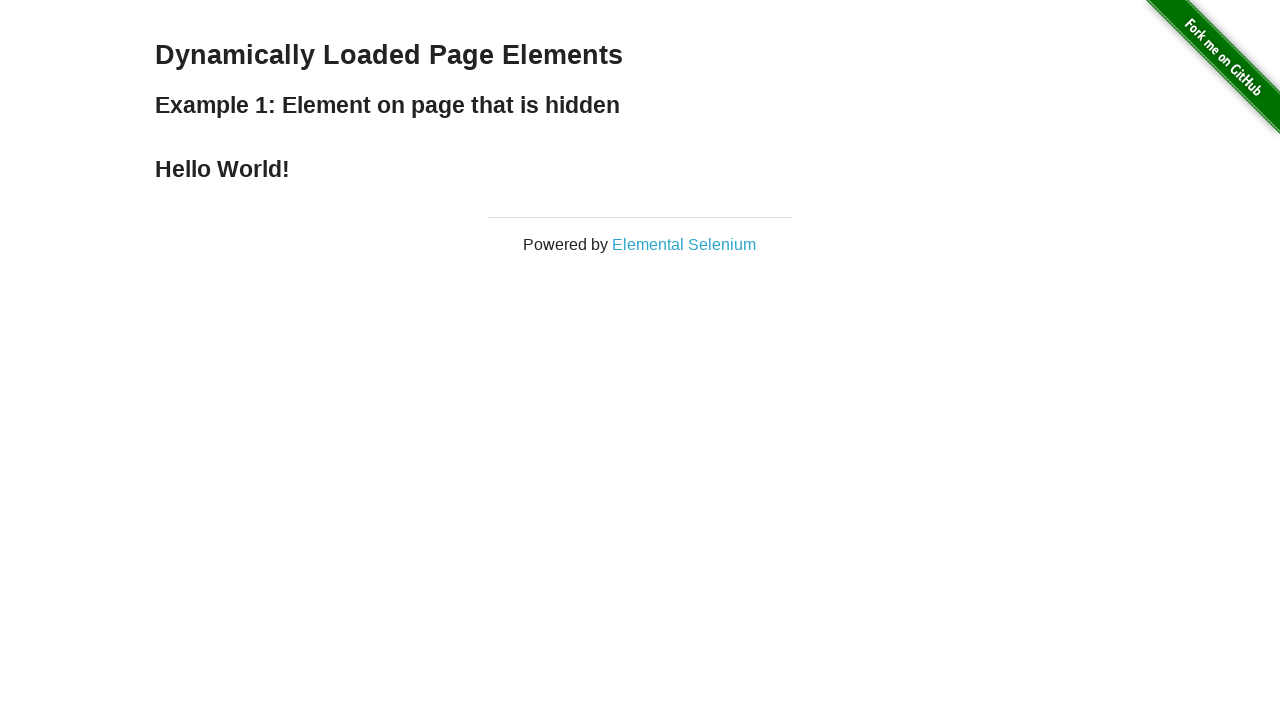

Verified finish element contains 'Hello World' text
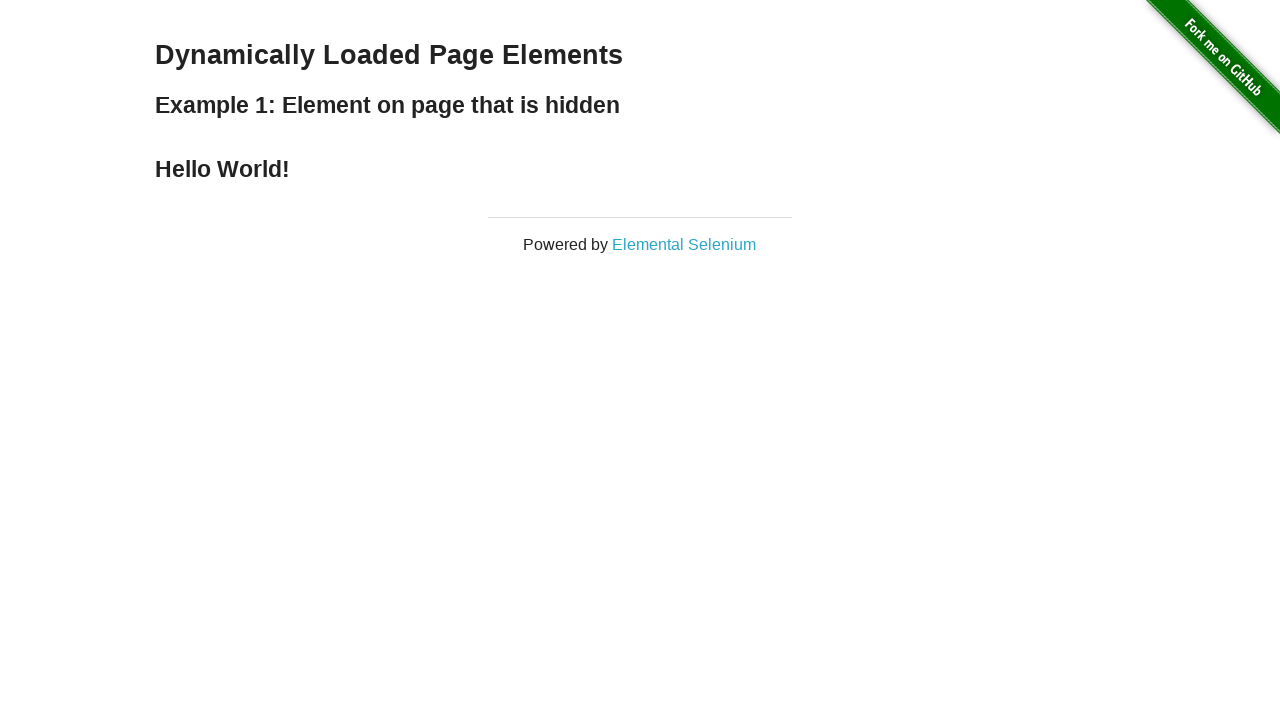

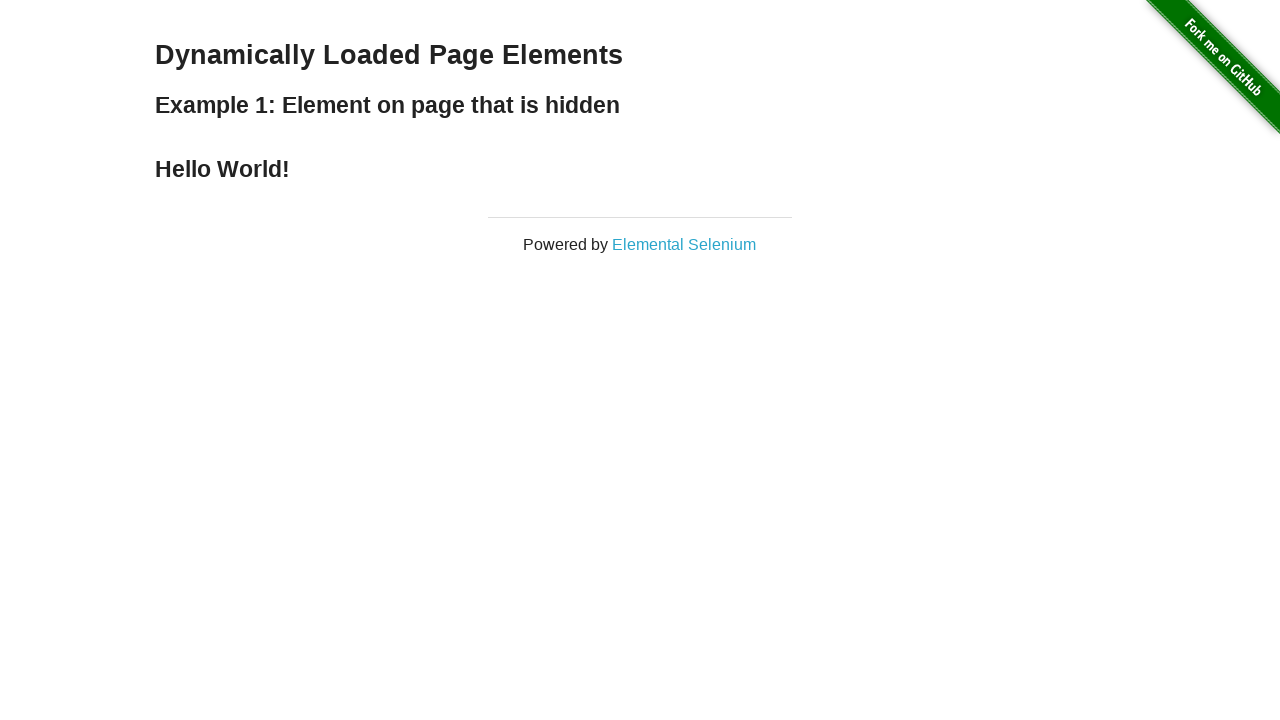